Tests keyboard shortcuts (Ctrl+A, Ctrl+C, Tab, Ctrl+V) to copy text from one textarea to another on a text comparison website

Starting URL: https://text-compare.com/

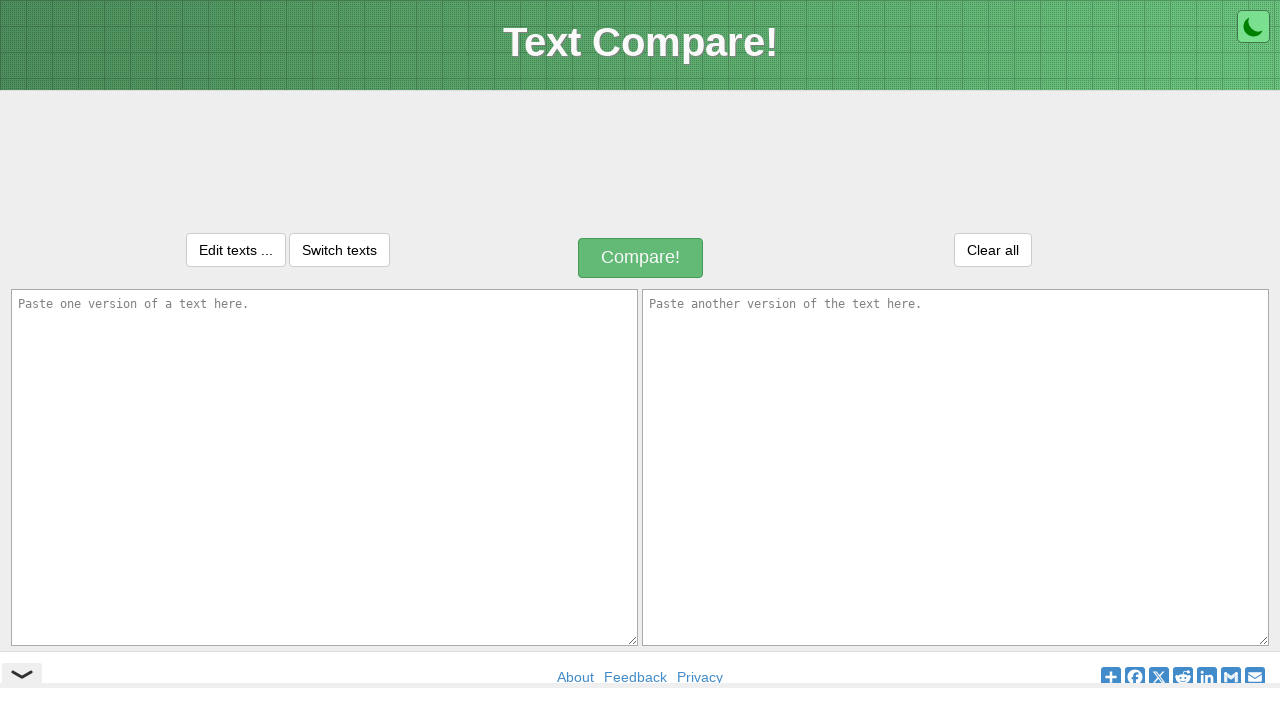

Located first textarea element
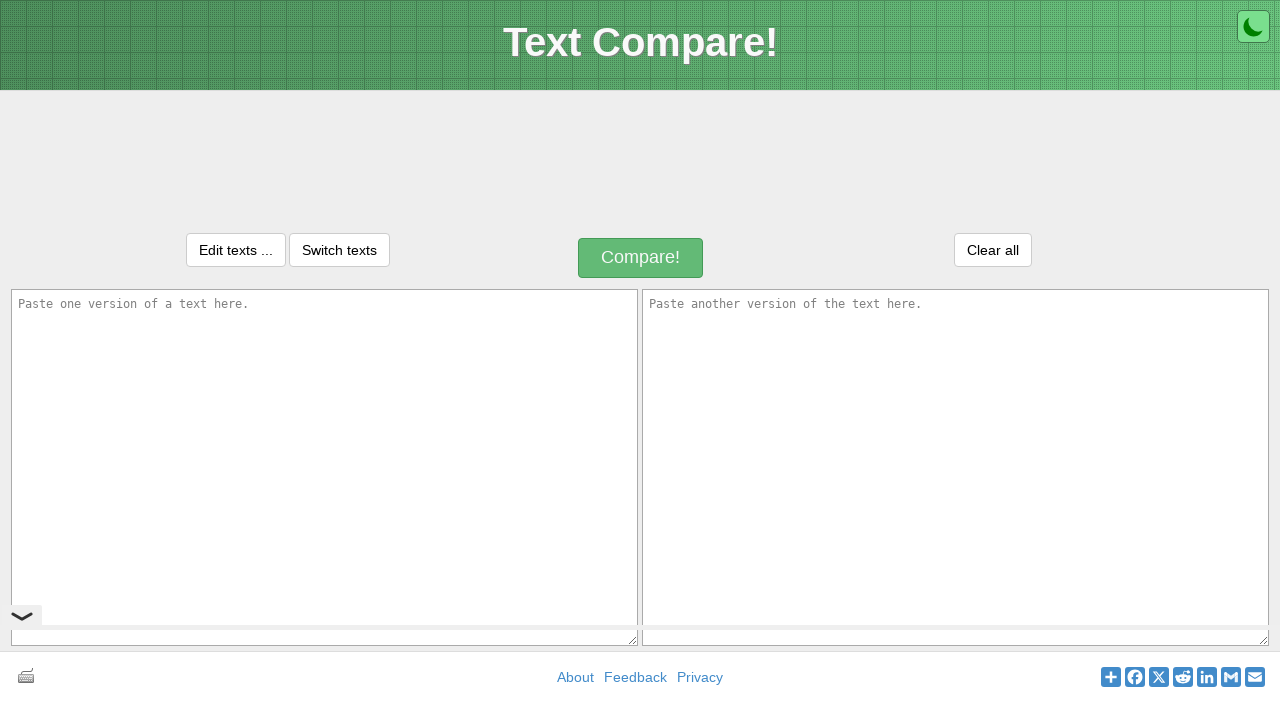

Filled first textarea with 'welcome to selenium' on textarea#inputText1
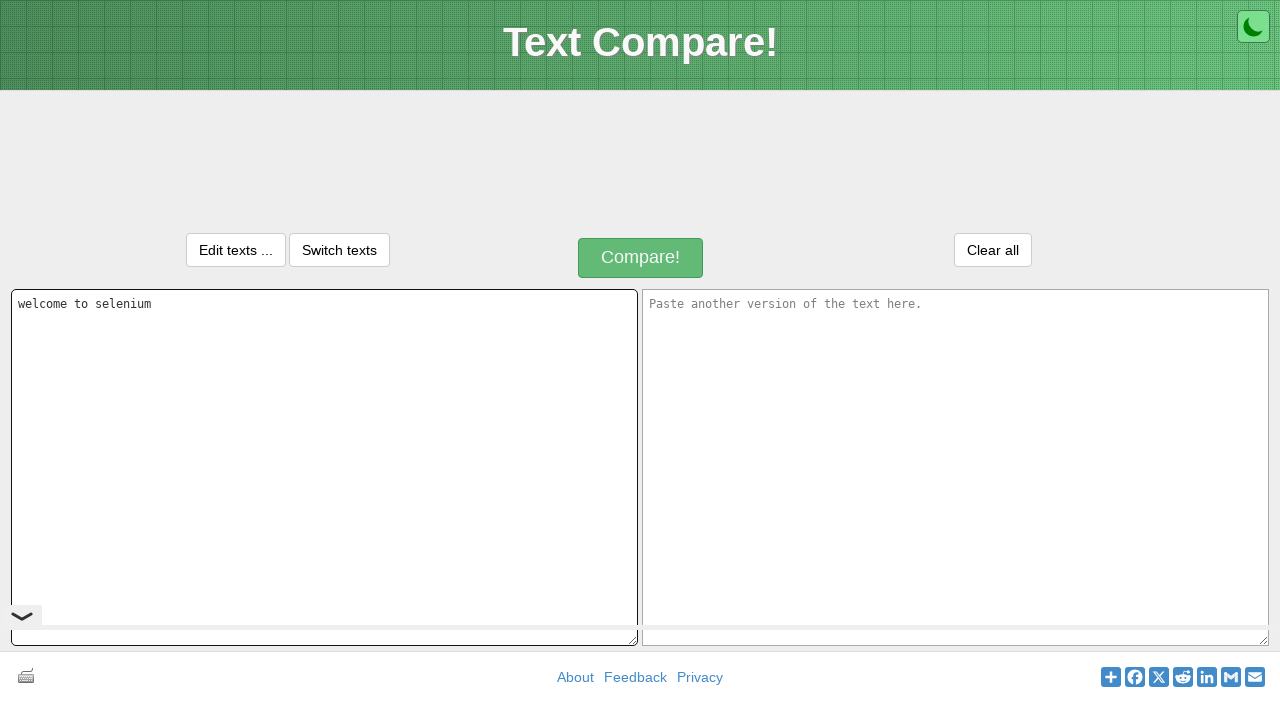

Clicked first textarea to ensure focus at (324, 467) on textarea#inputText1
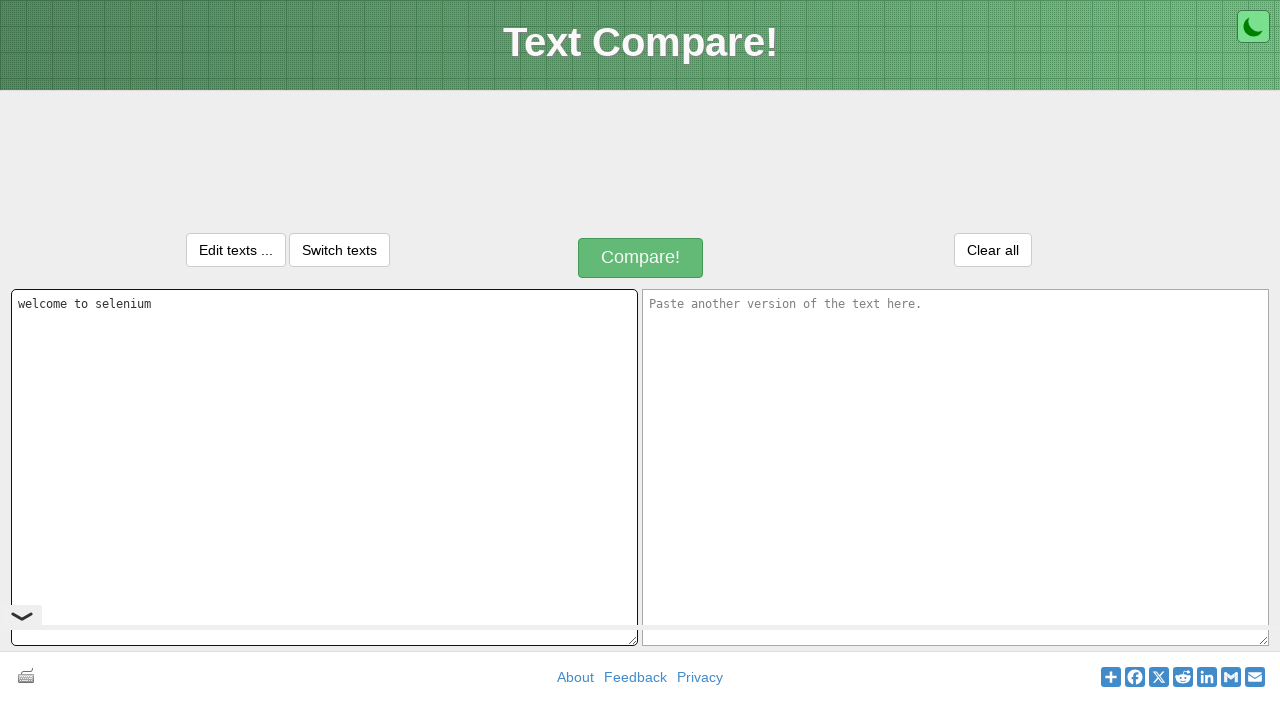

Pressed Ctrl+A to select all text in first textarea
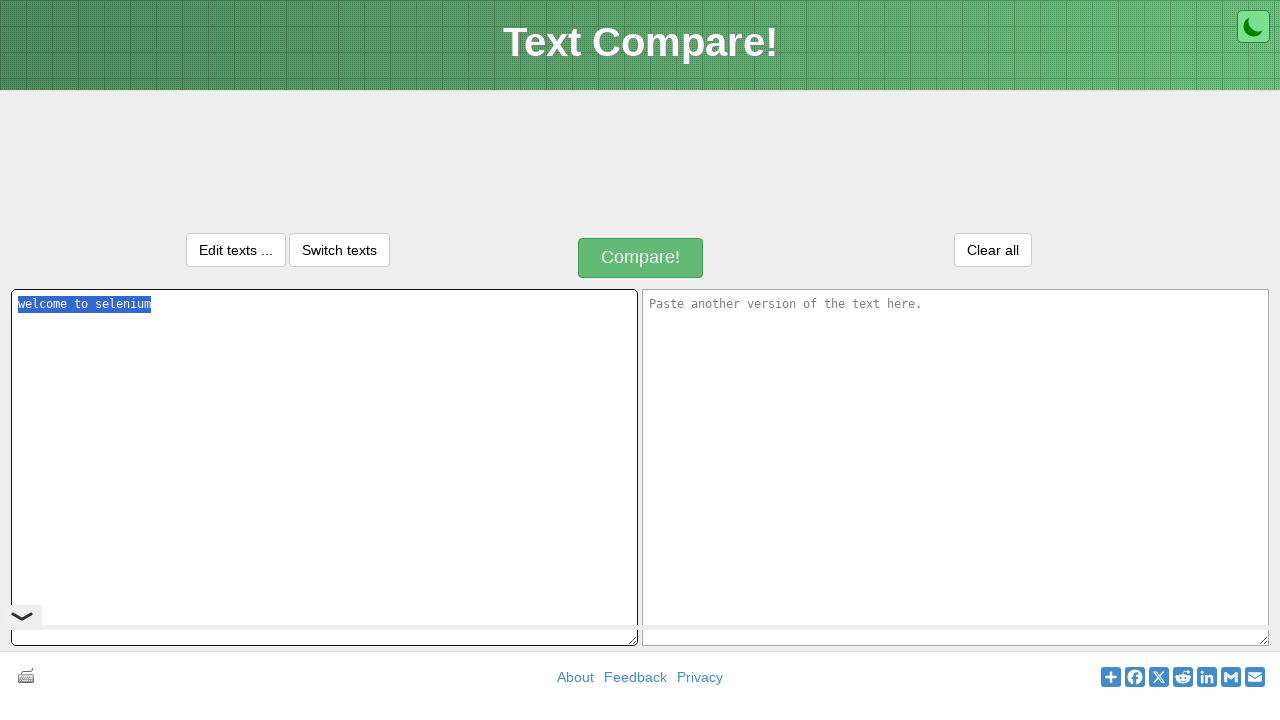

Pressed Ctrl+C to copy selected text
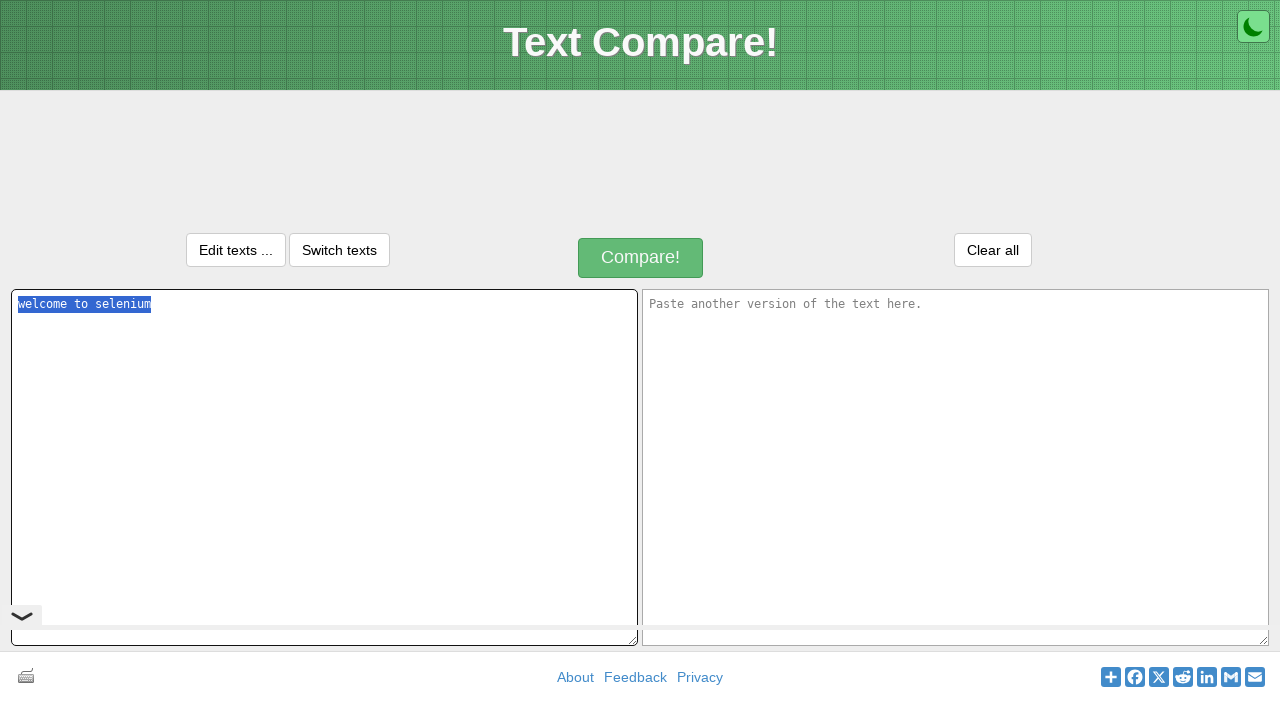

Pressed Tab to navigate to second textarea
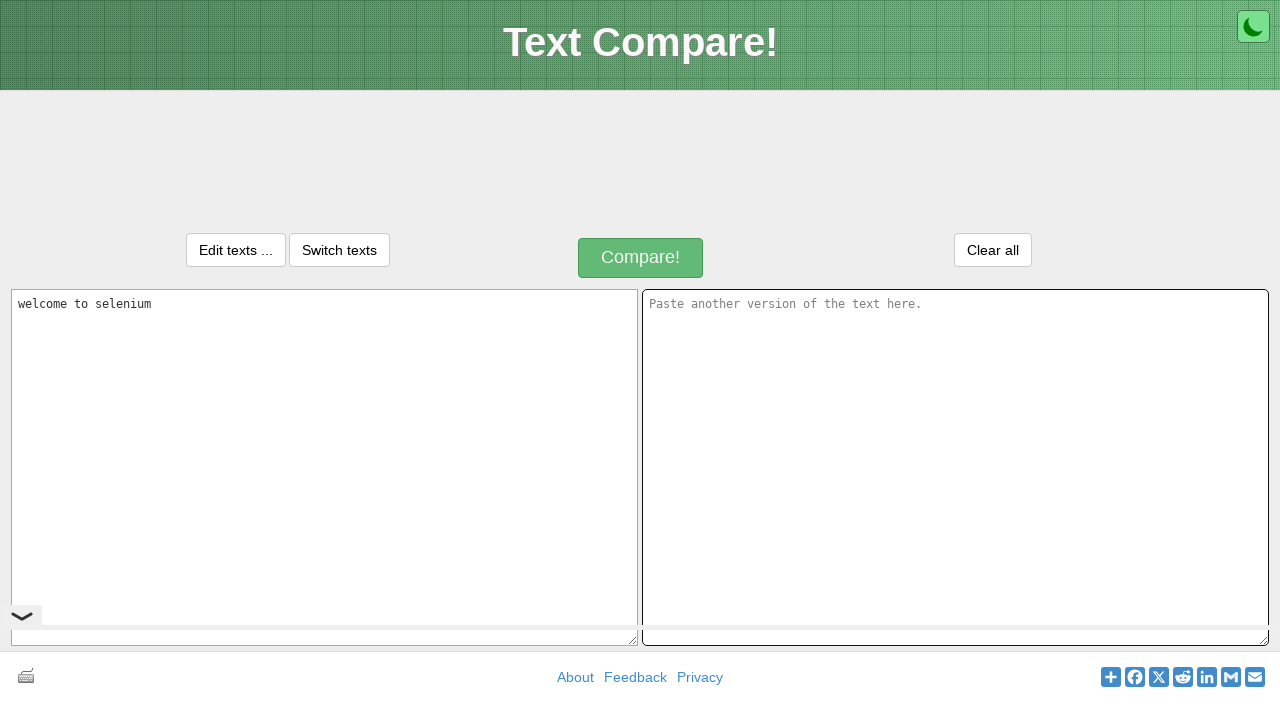

Pressed Ctrl+V to paste text into second textarea
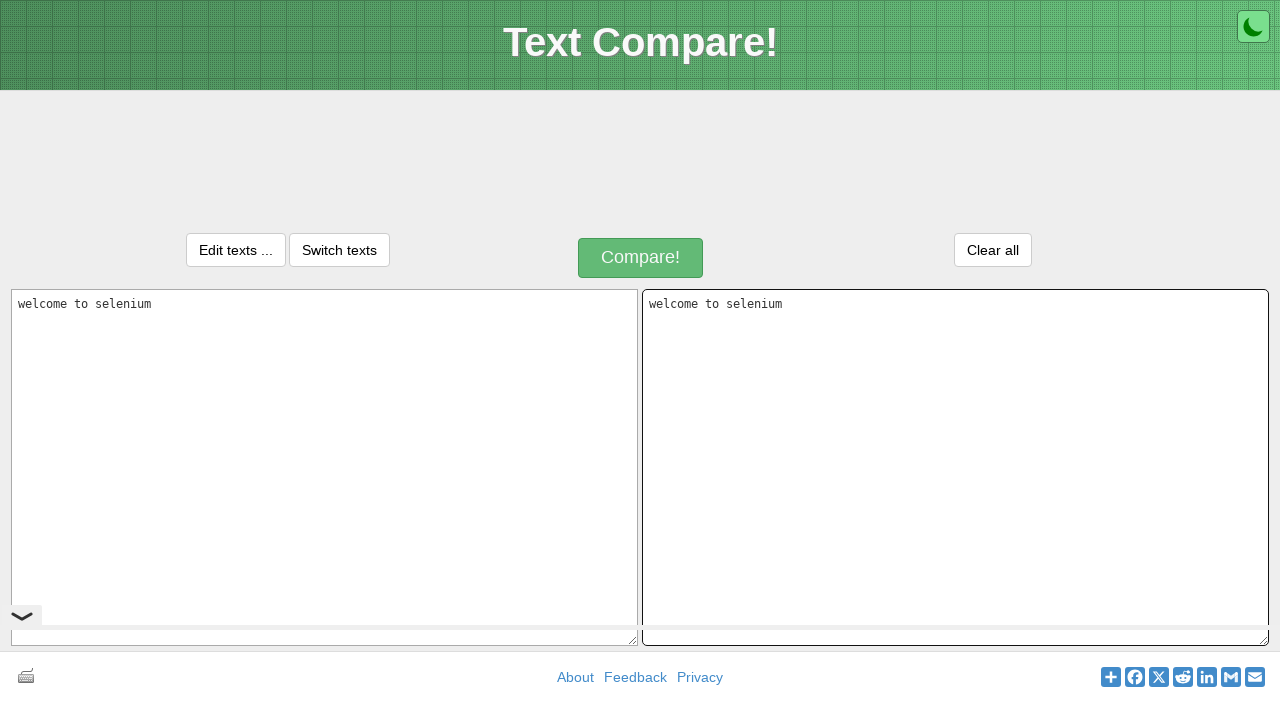

Verified second textarea contains pasted text 'welcome to selenium'
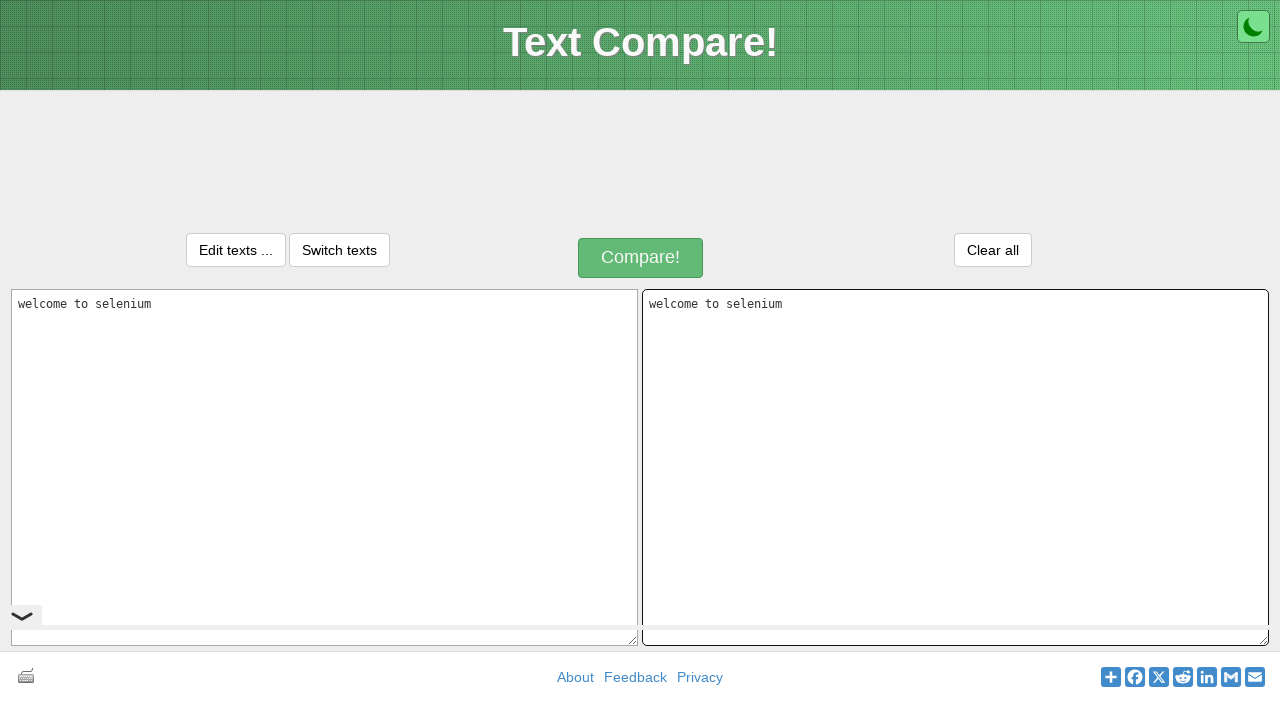

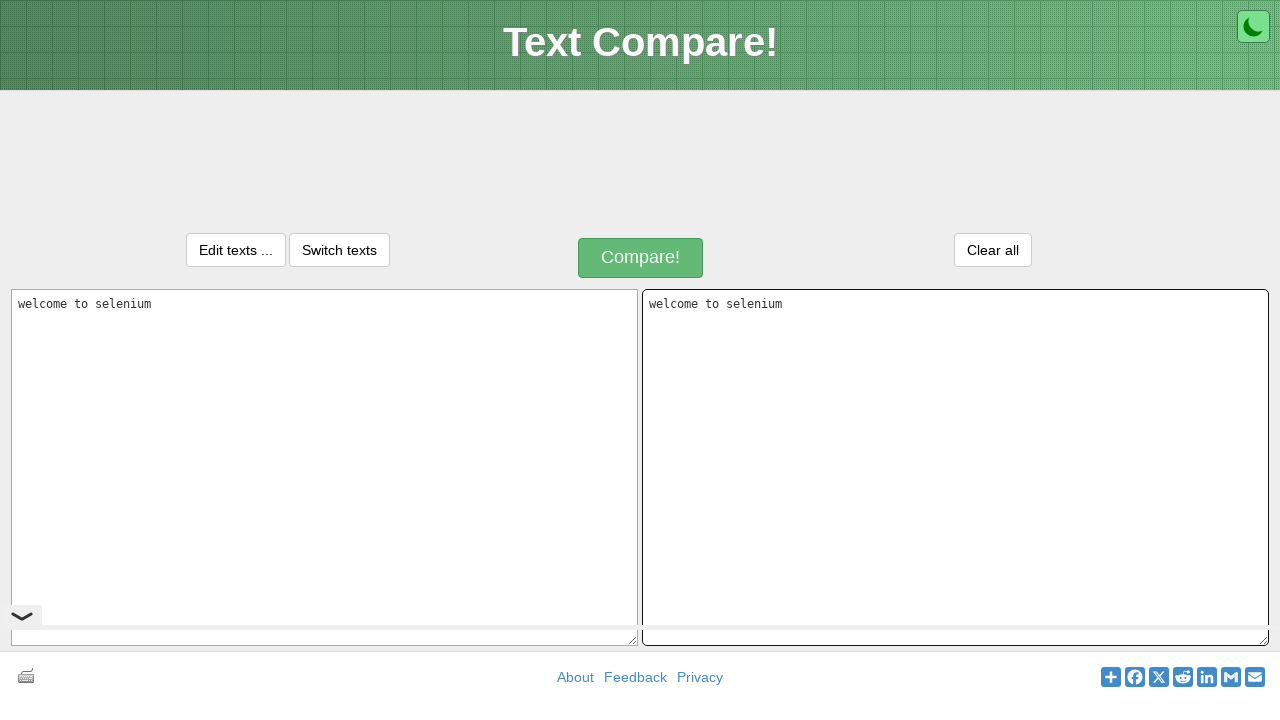